Navigates to the Selenium WebDriver Java practice site and clicks on the "Navigation" link to open the navigation page

Starting URL: https://bonigarcia.dev/selenium-webdriver-java/

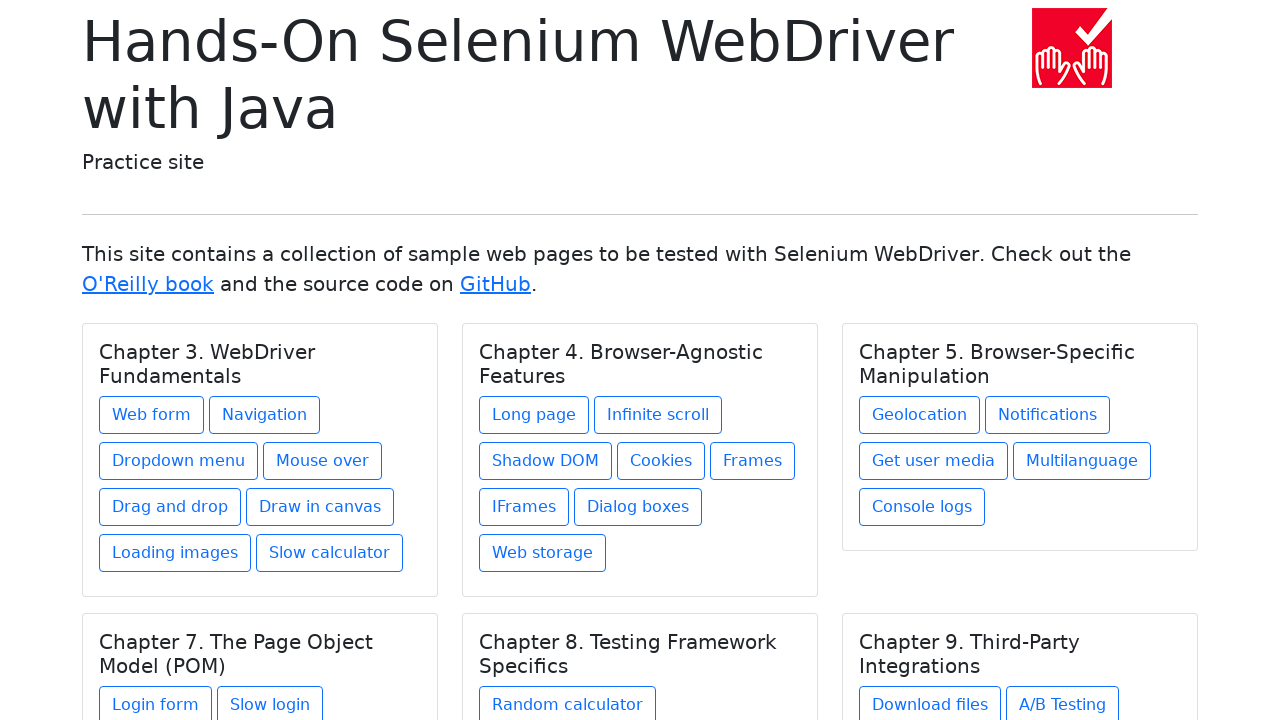

Clicked on 'Navigation' link at (264, 415) on text=Navigation
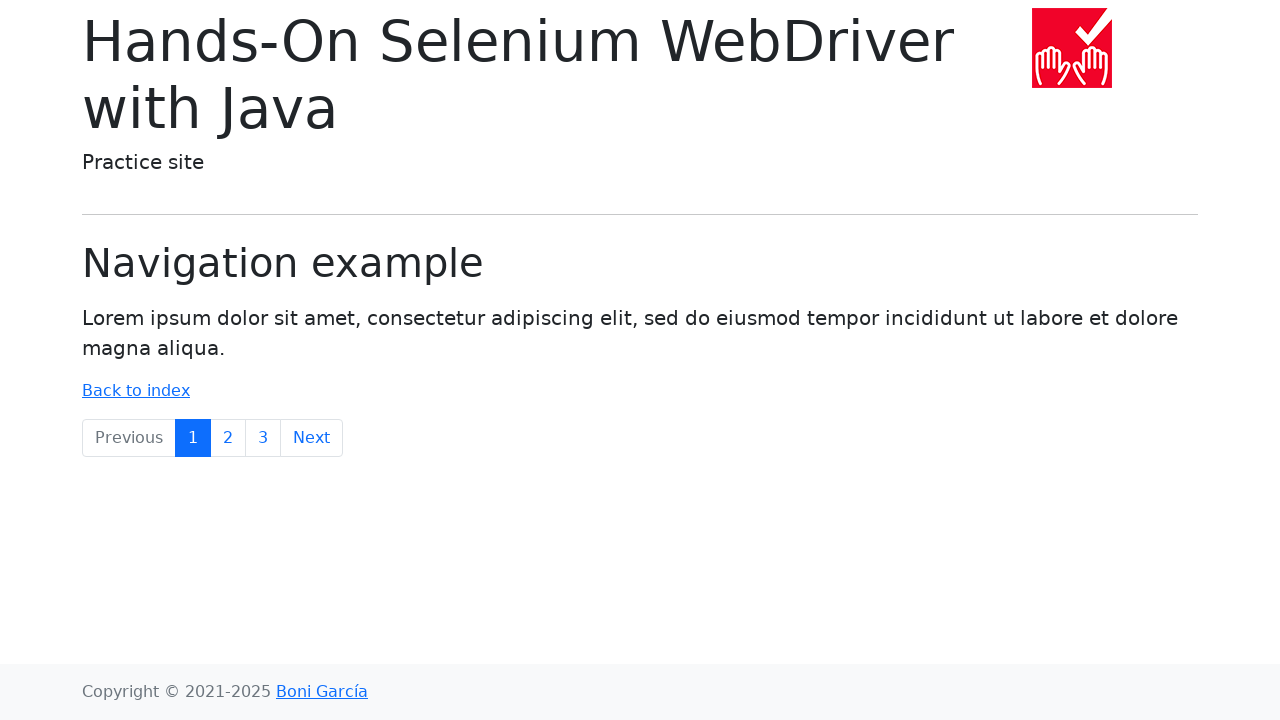

Navigation page loaded successfully
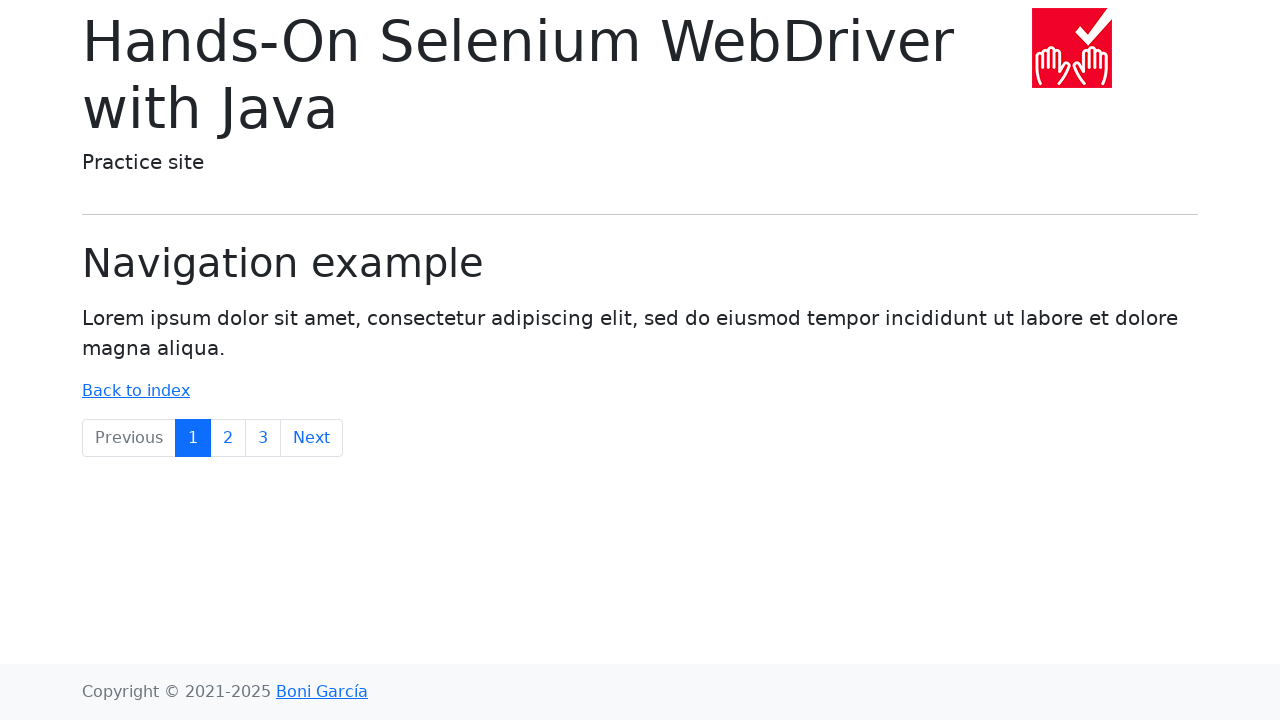

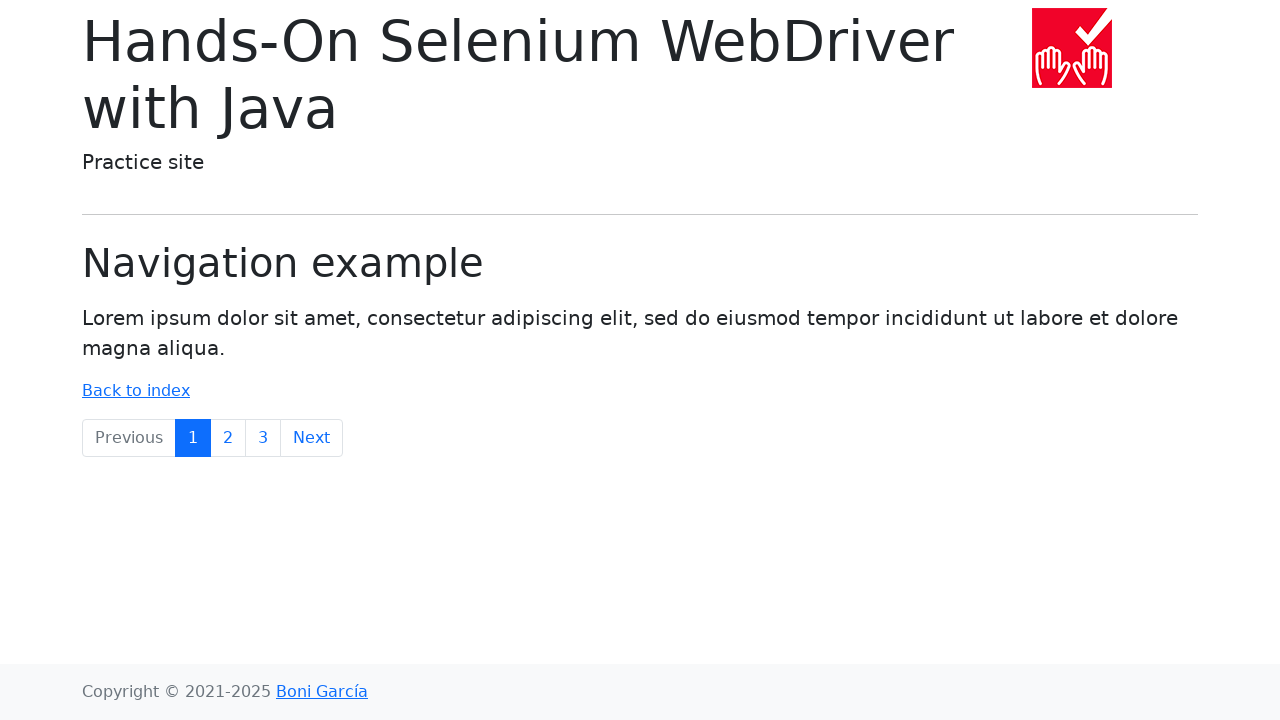